Benchmarks clicking all Submit buttons on a test page using standard WebDriver click method

Starting URL: http://htmlpreview.github.io/?https://github.com/angelovstanton/AutomateThePlanet/blob/master/WebDriver-Series/TestPage.html

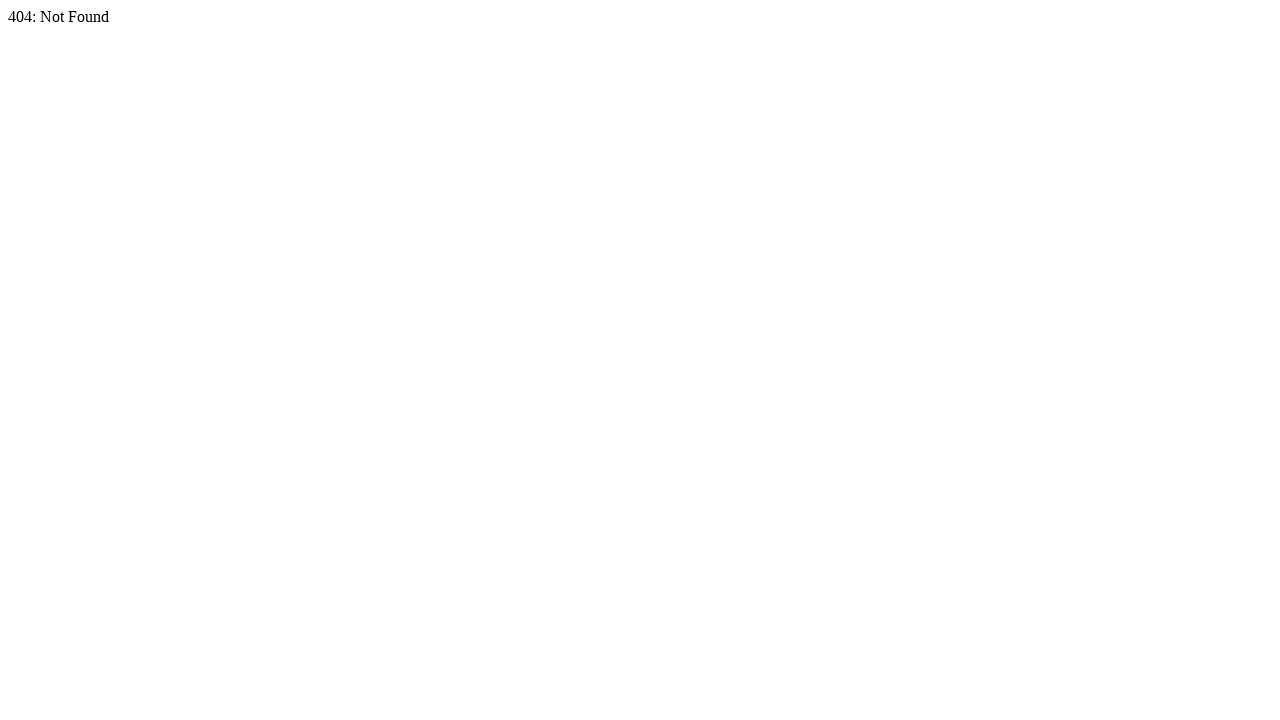

Navigated to test page with Submit buttons
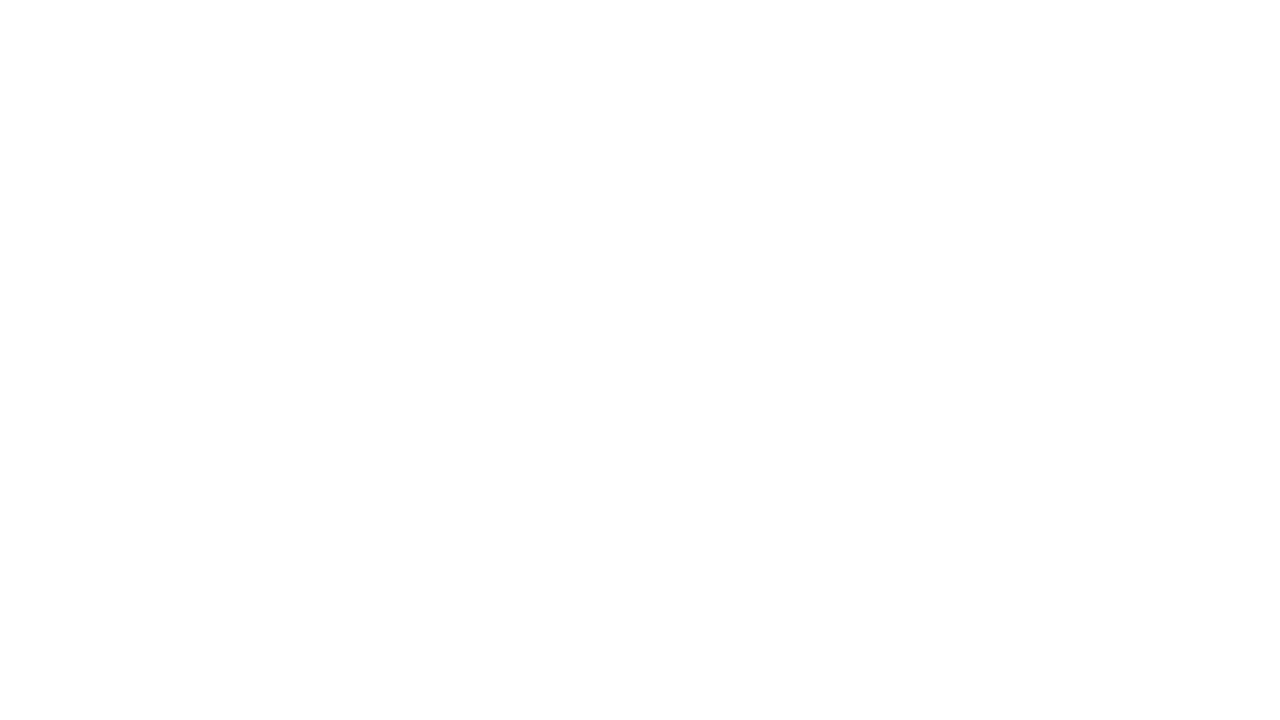

Page DOM content loaded
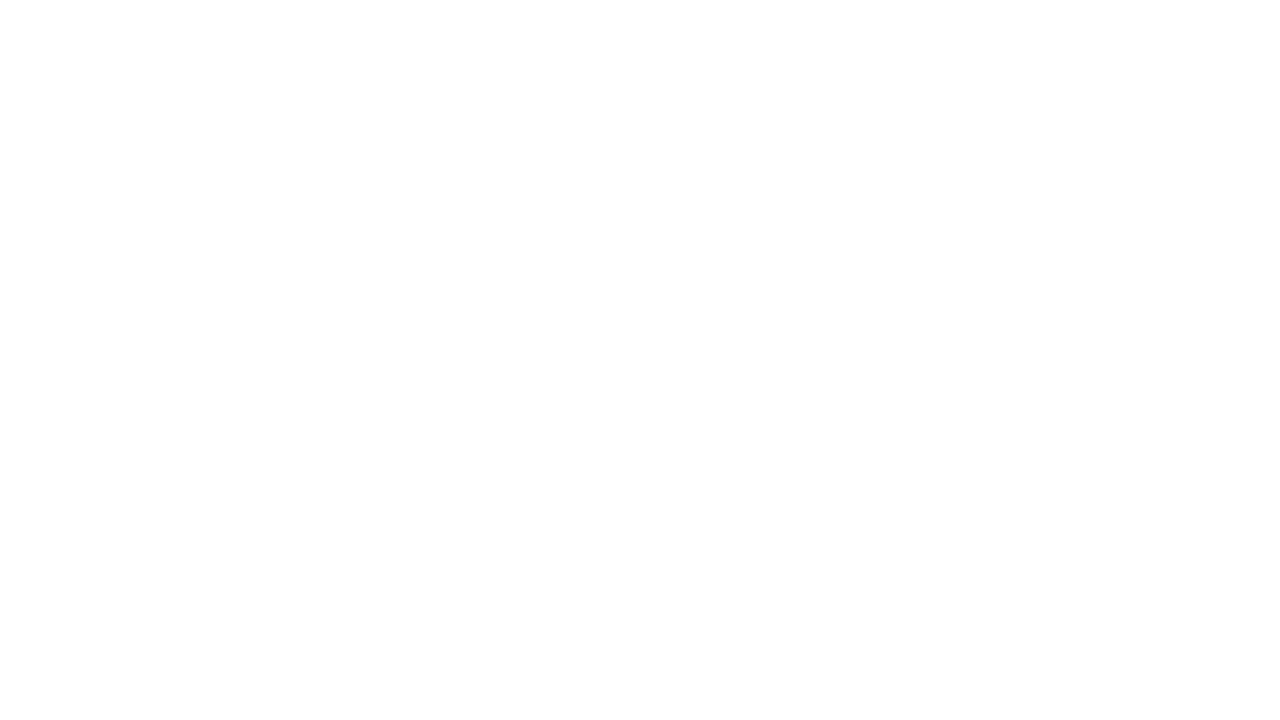

Located 0 Submit buttons on the page
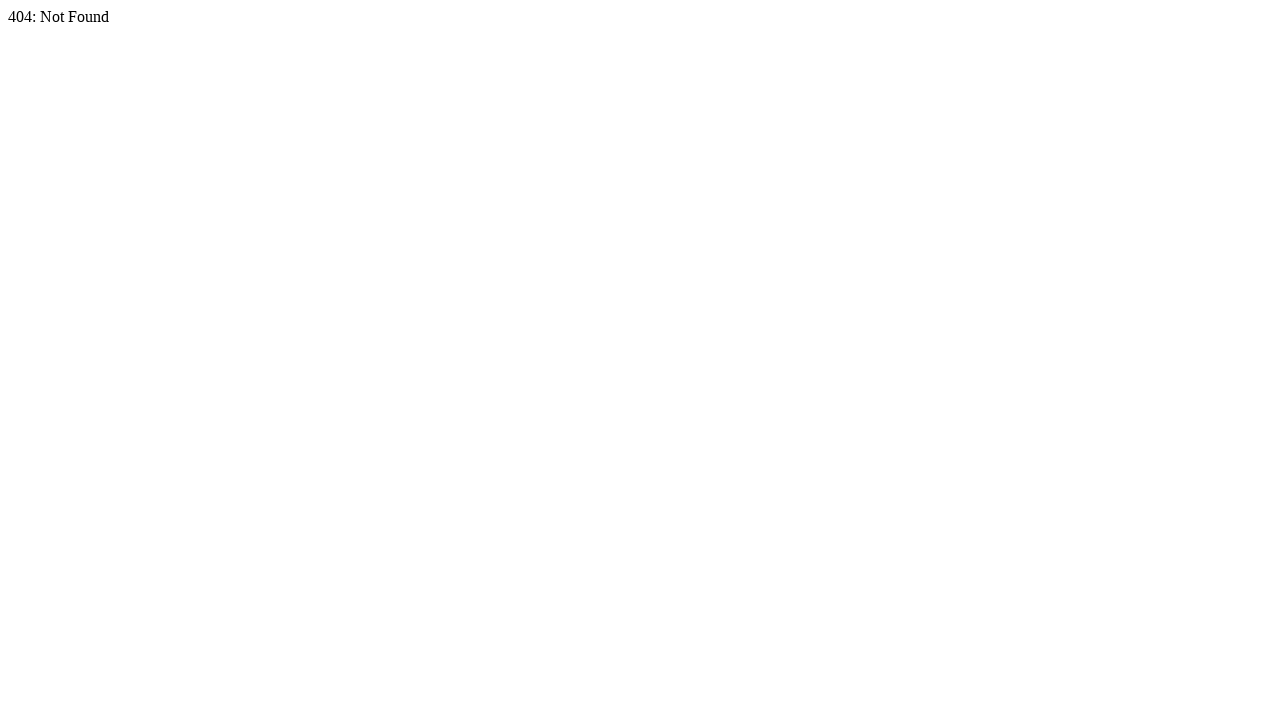

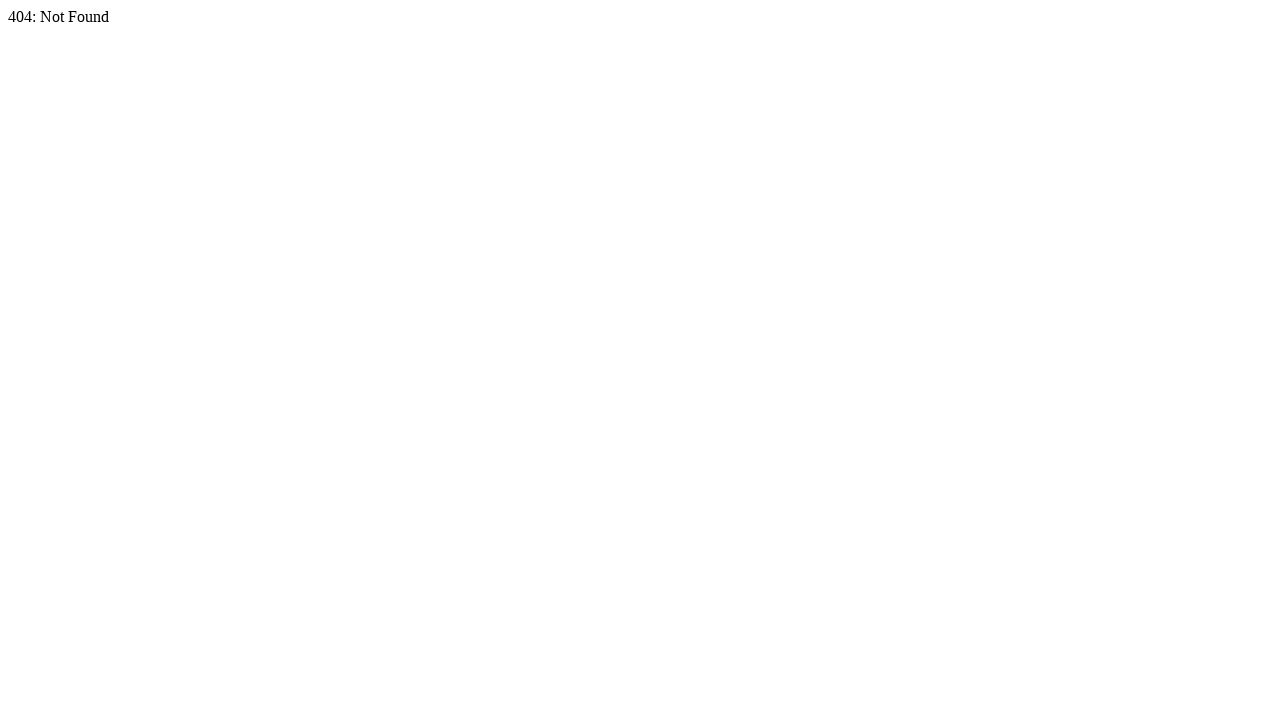